Tests a dynamic pricing page by waiting for a specific price to appear, then solving a mathematical challenge and submitting the answer

Starting URL: http://suninjuly.github.io/explicit_wait2.html

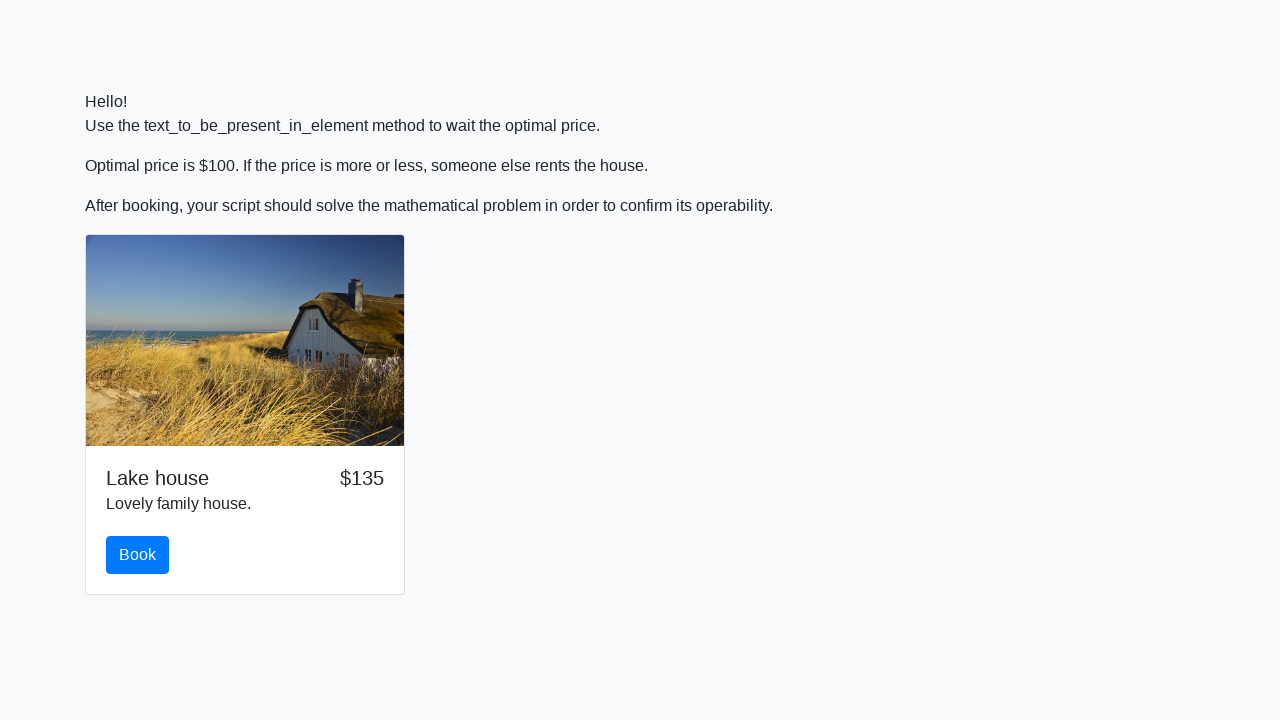

Waited for price to reach $100
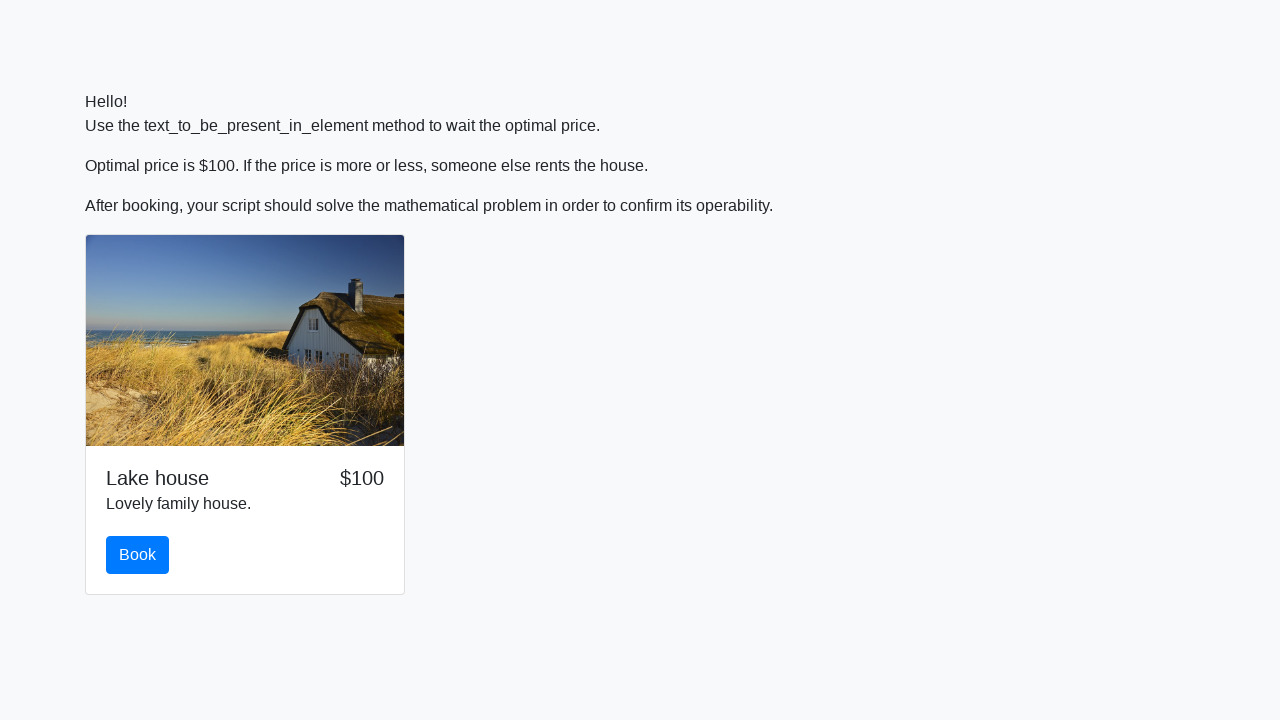

Clicked the book button at (138, 555) on button.btn
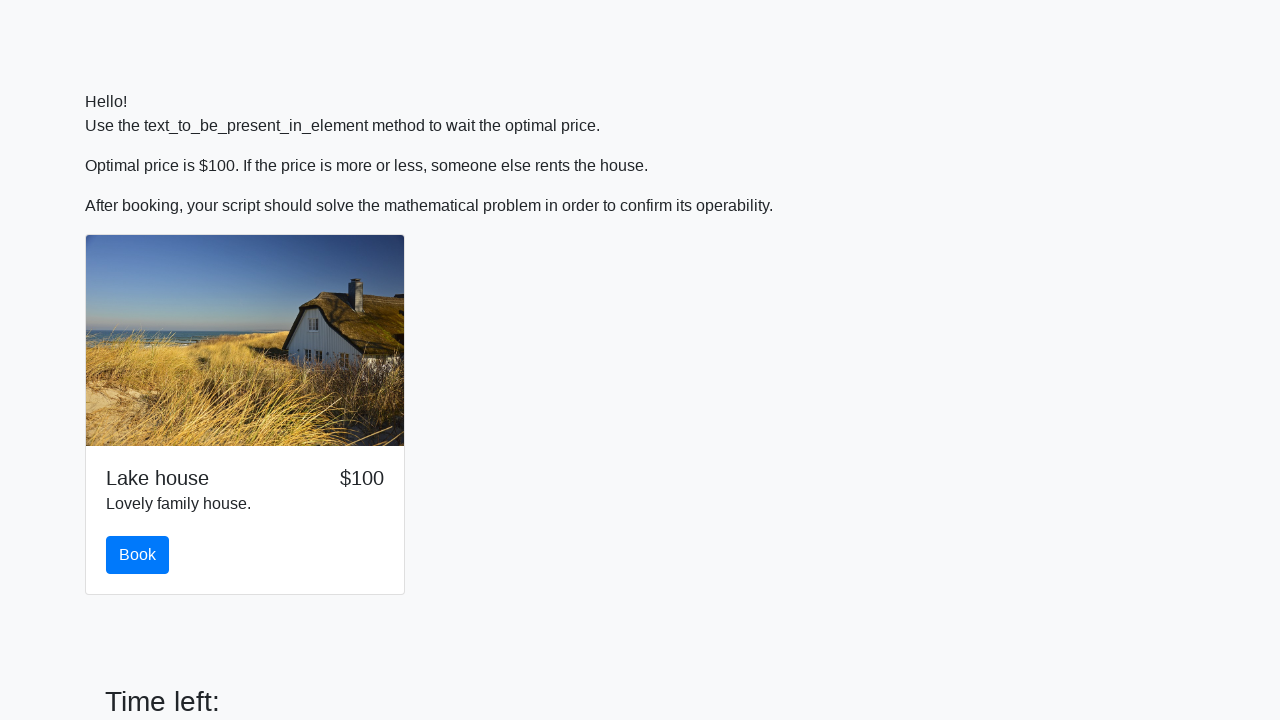

Retrieved input value: 591
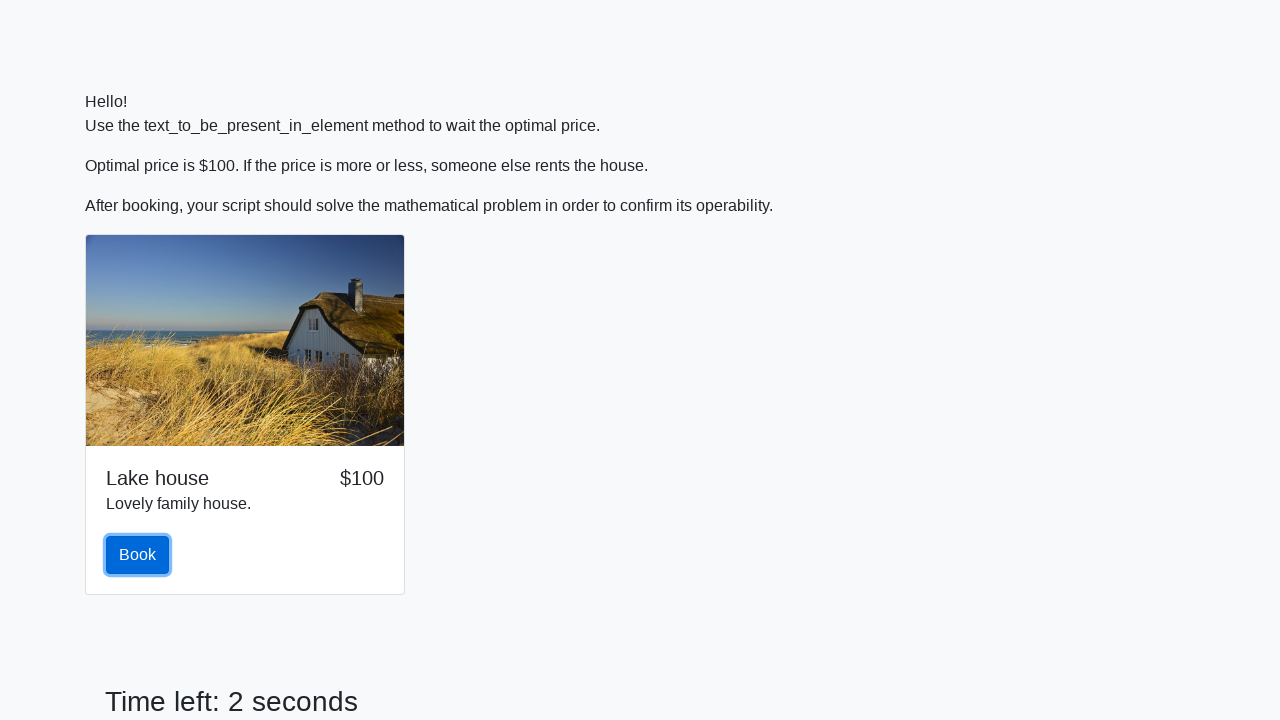

Calculated answer: 1.4945927651196633
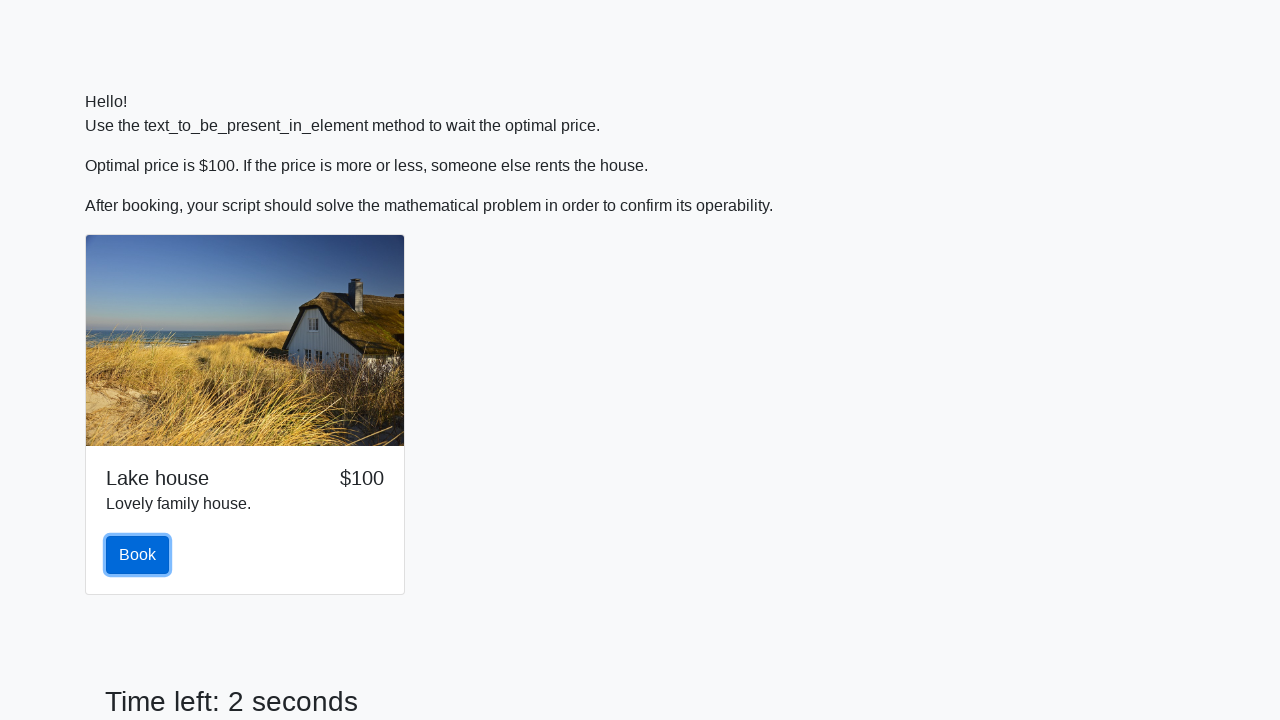

Filled answer field with calculated value on #answer
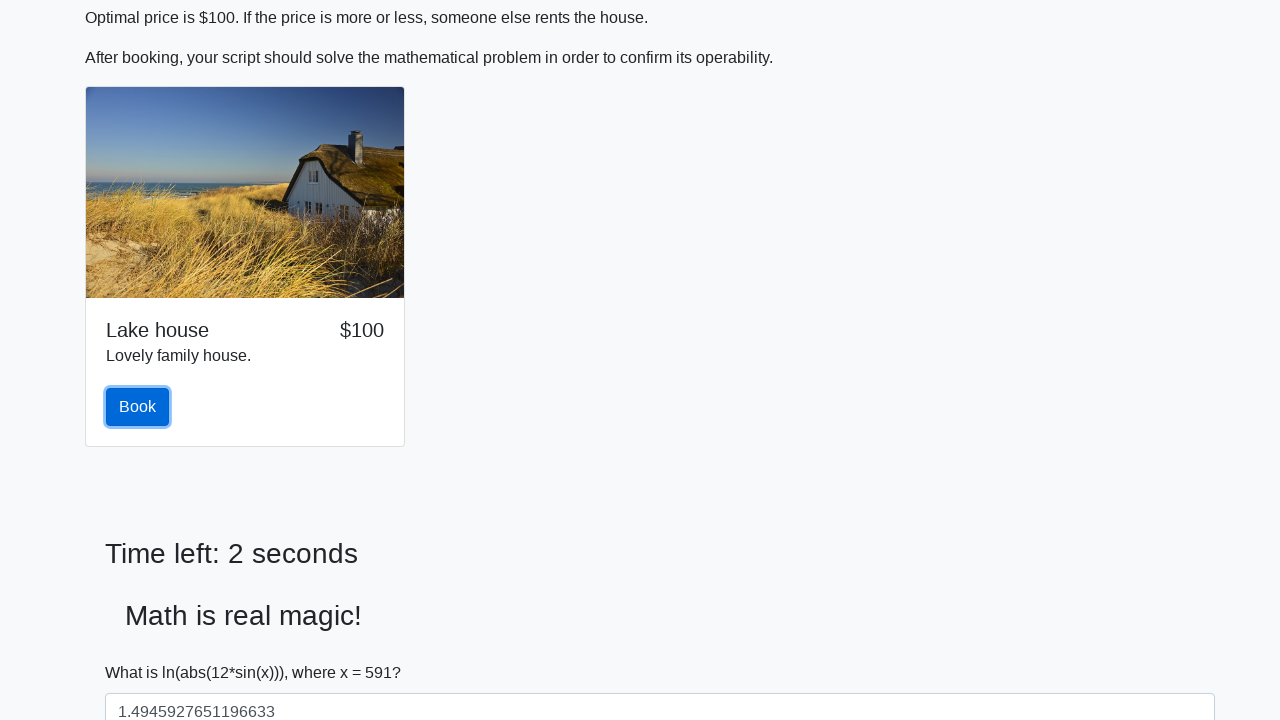

Clicked solve button to submit answer at (143, 651) on #solve
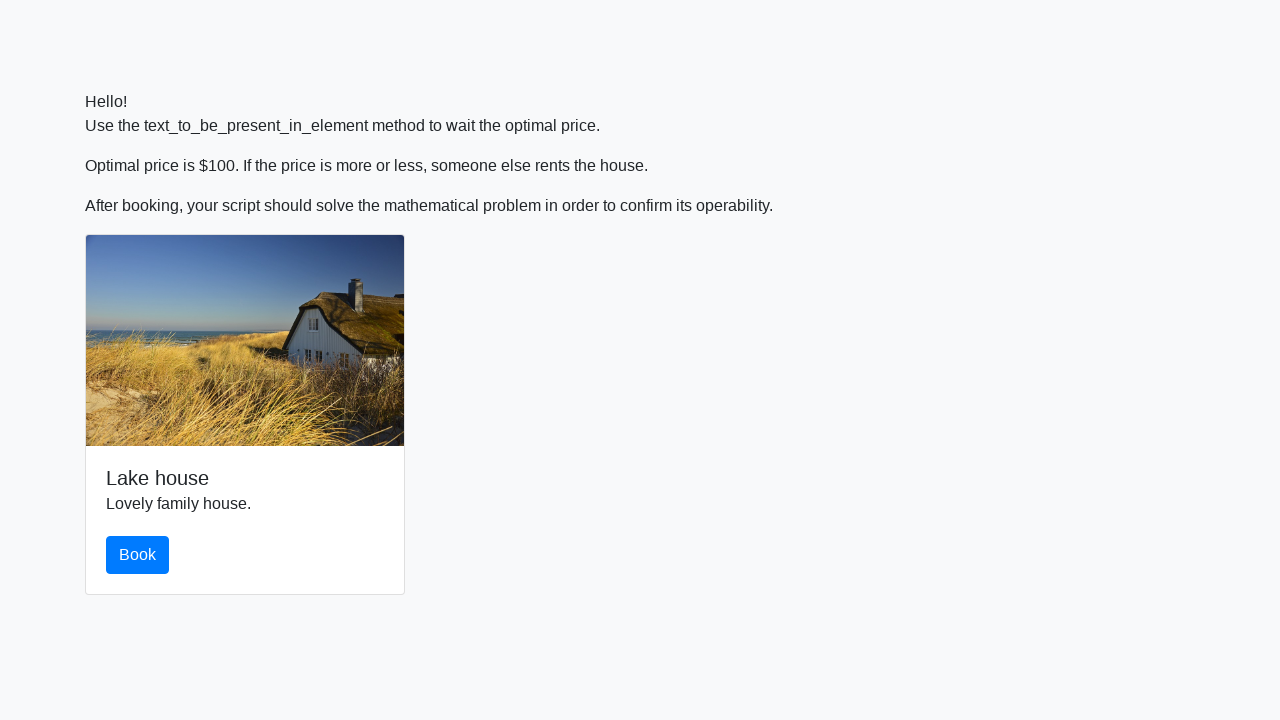

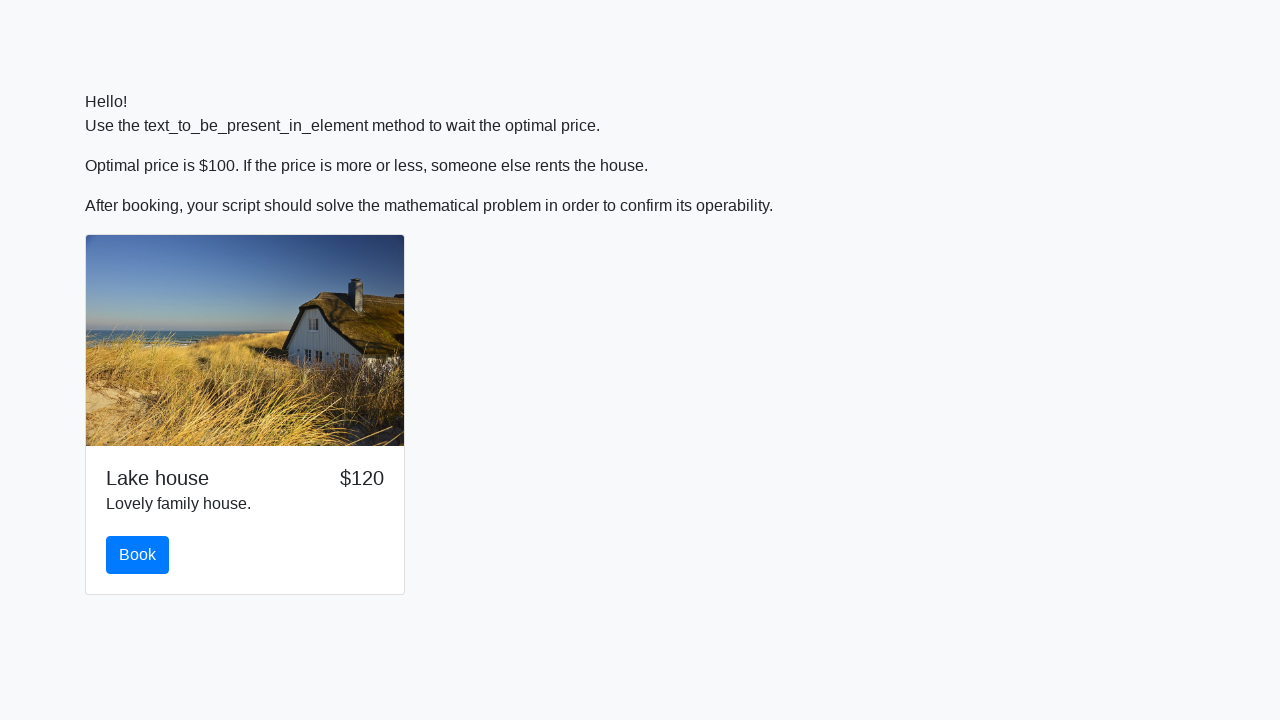